Navigates to Samsung Galaxy S6 product page and verifies that the product description contains specific text

Starting URL: https://www.demoblaze.com/

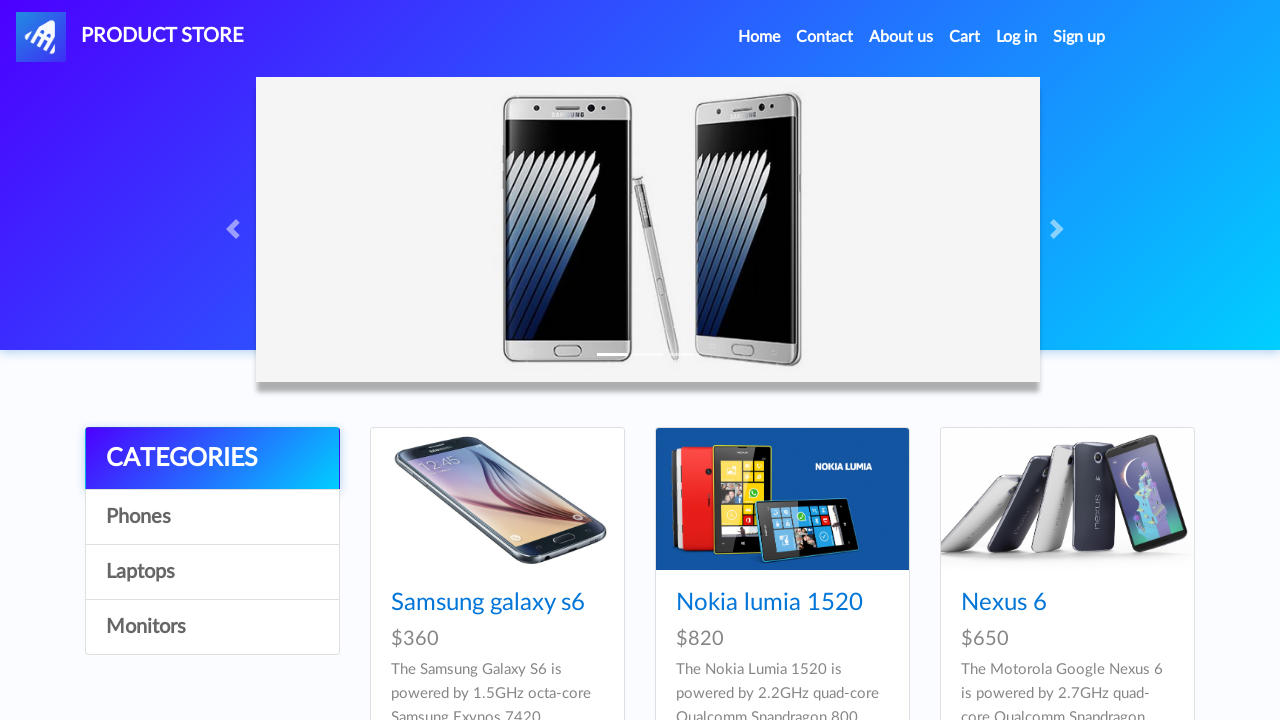

Clicked on Samsung Galaxy S6 product link at (488, 603) on a:has-text('Samsung galaxy s6')
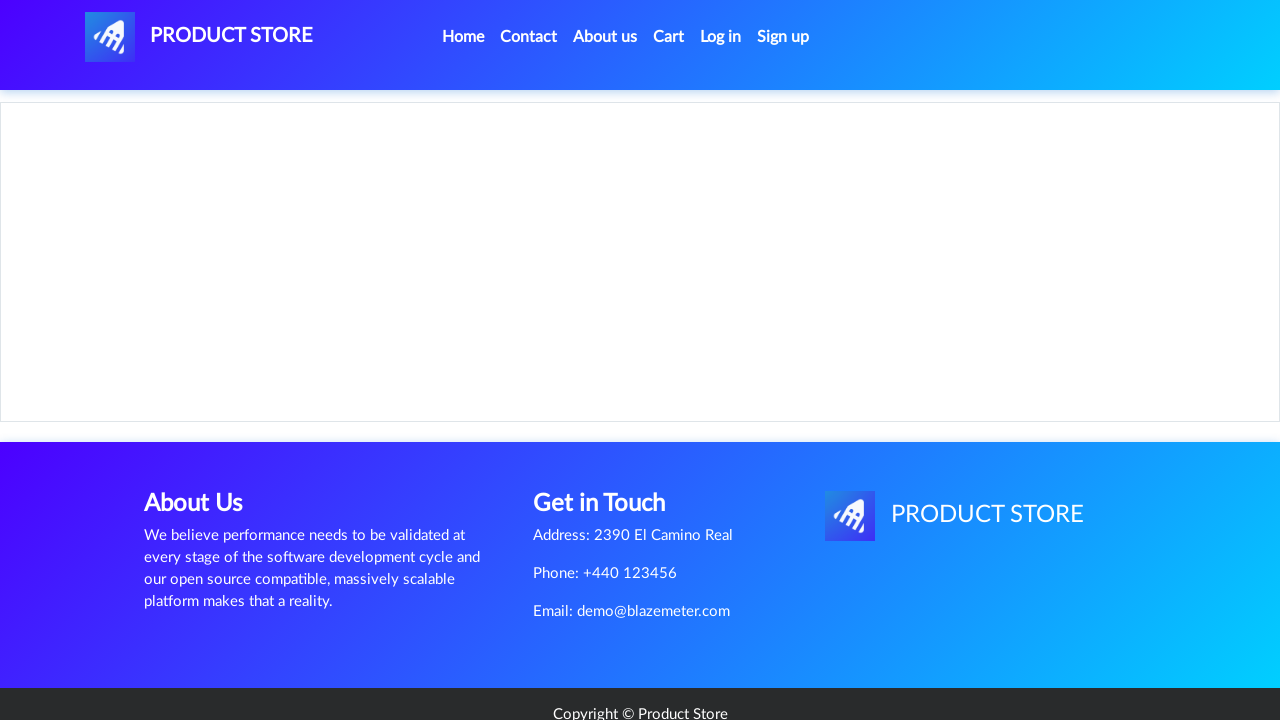

Product description section loaded
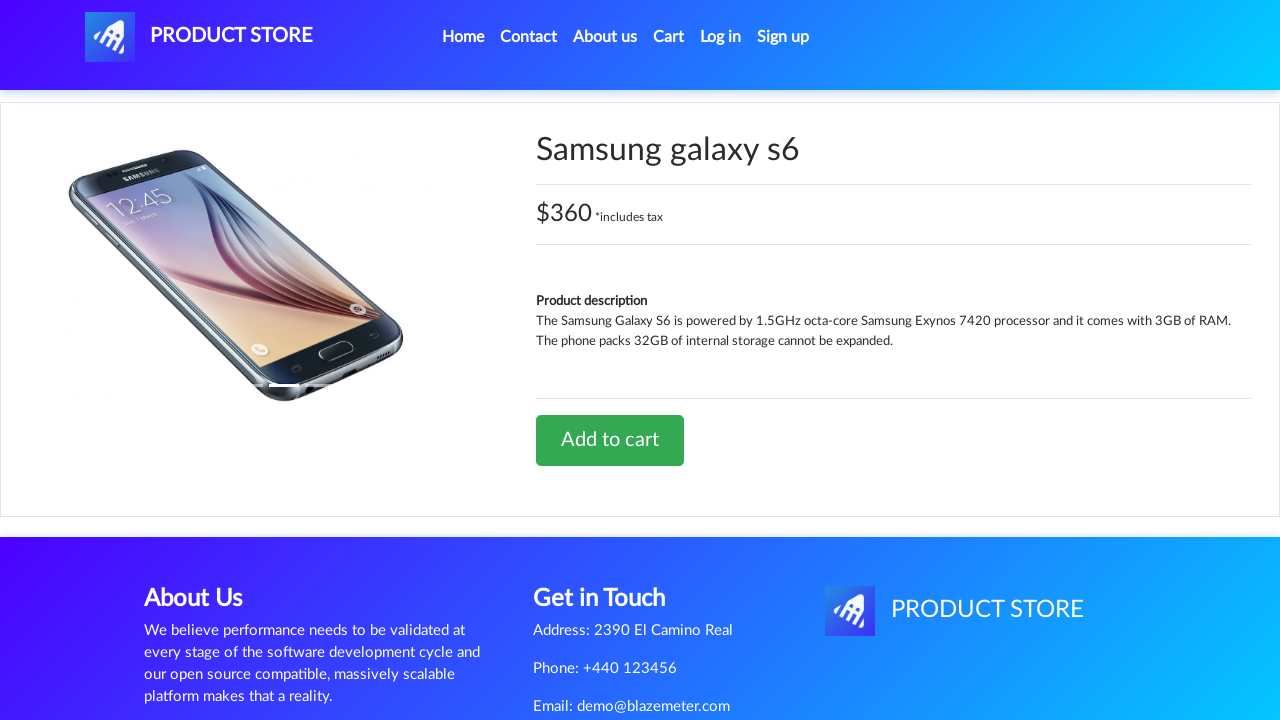

Verified product description contains expected text 'The Samsung Galaxy S6 is powered by'
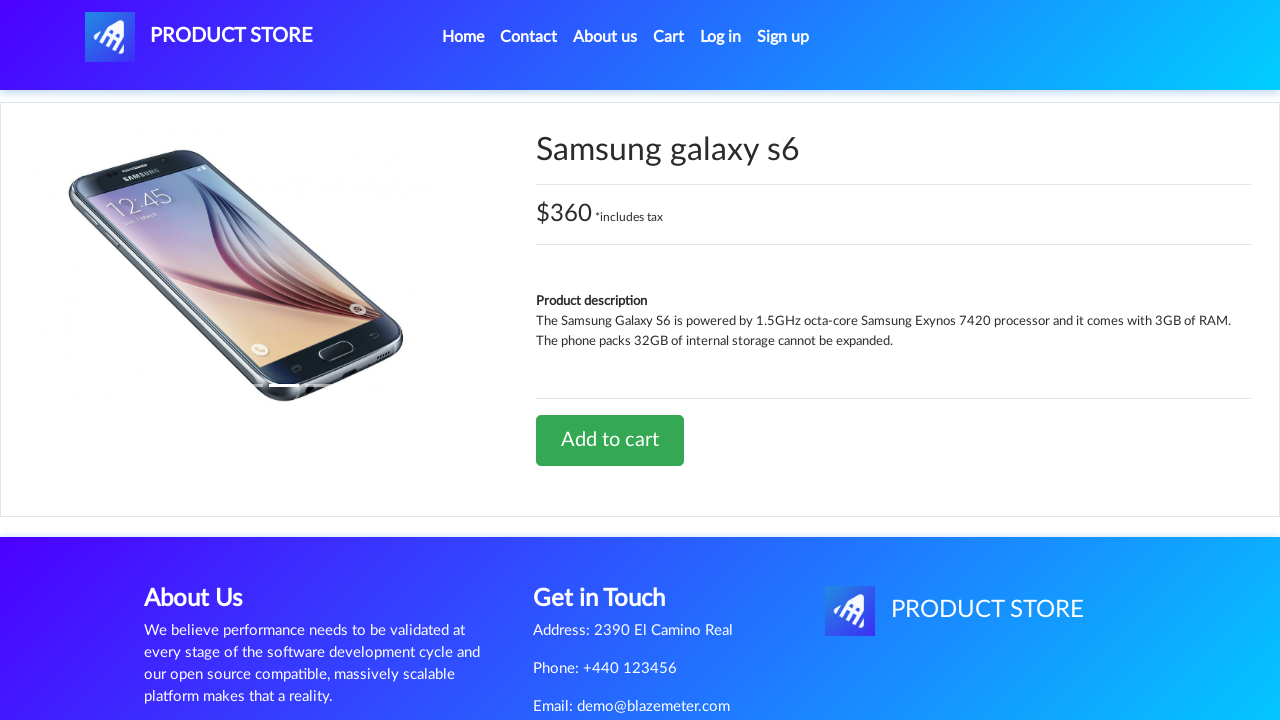

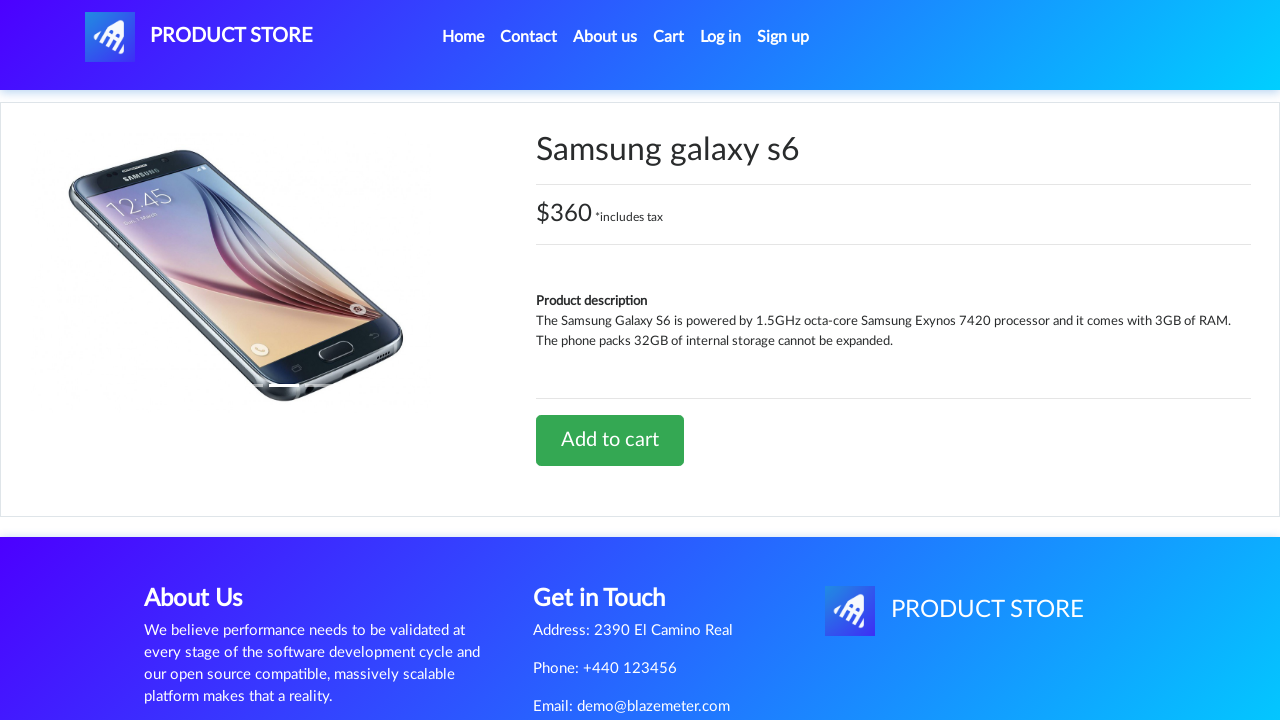